Tests the product search functionality by searching for "Macbook Air" and verifying search results are displayed

Starting URL: http://opencart.abstracta.us/

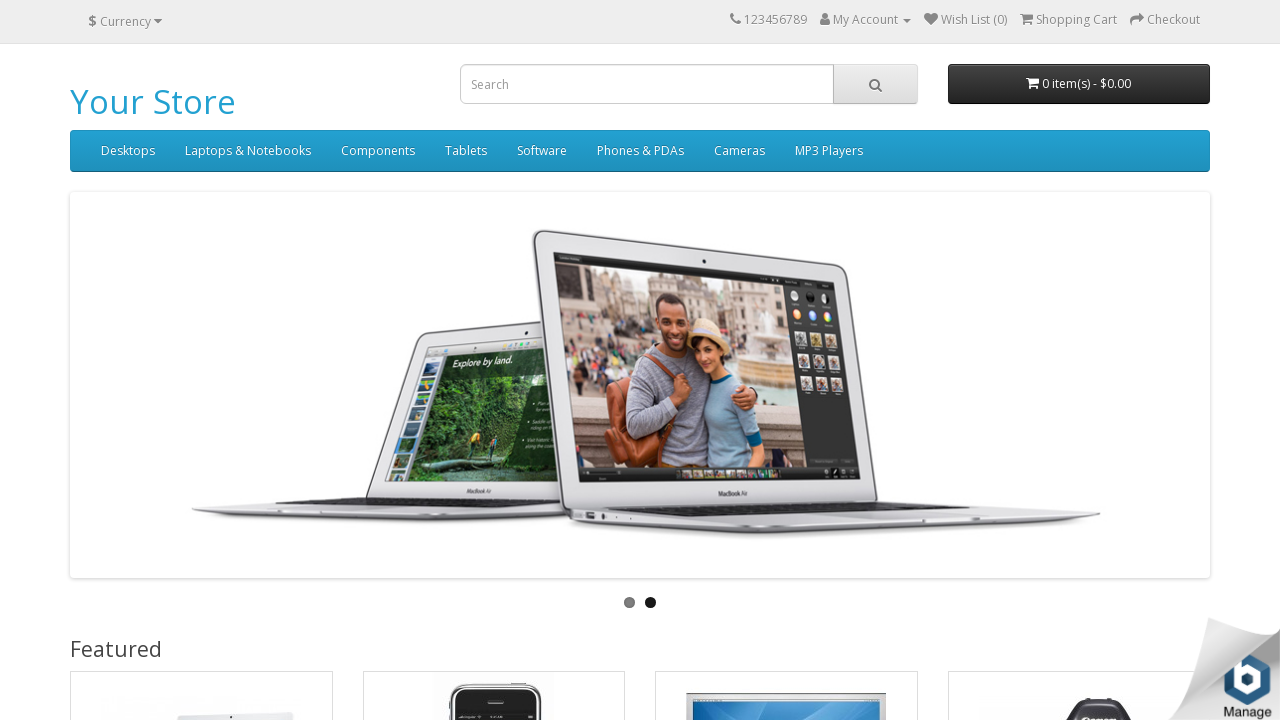

Filled search field with 'Macbook Air' on //*[@id='search']/input
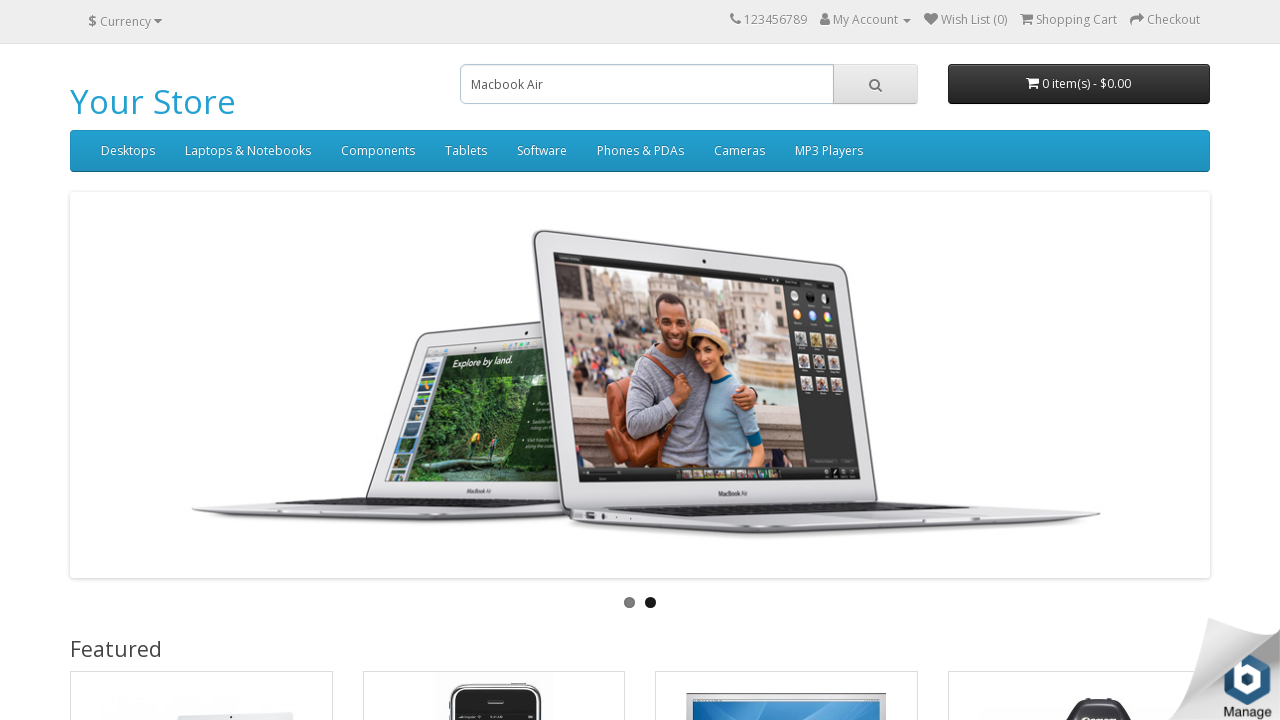

Pressed Enter to submit search query on //*[@id='search']/input
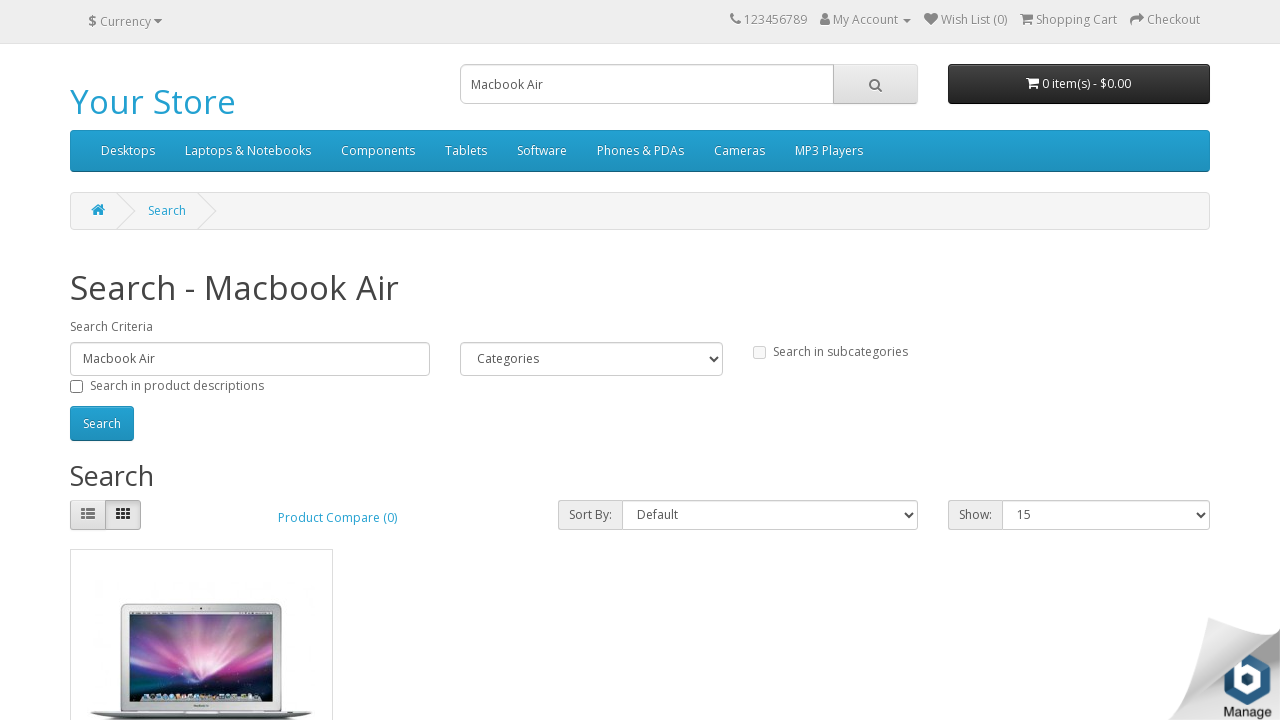

Search results loaded - product image selector found
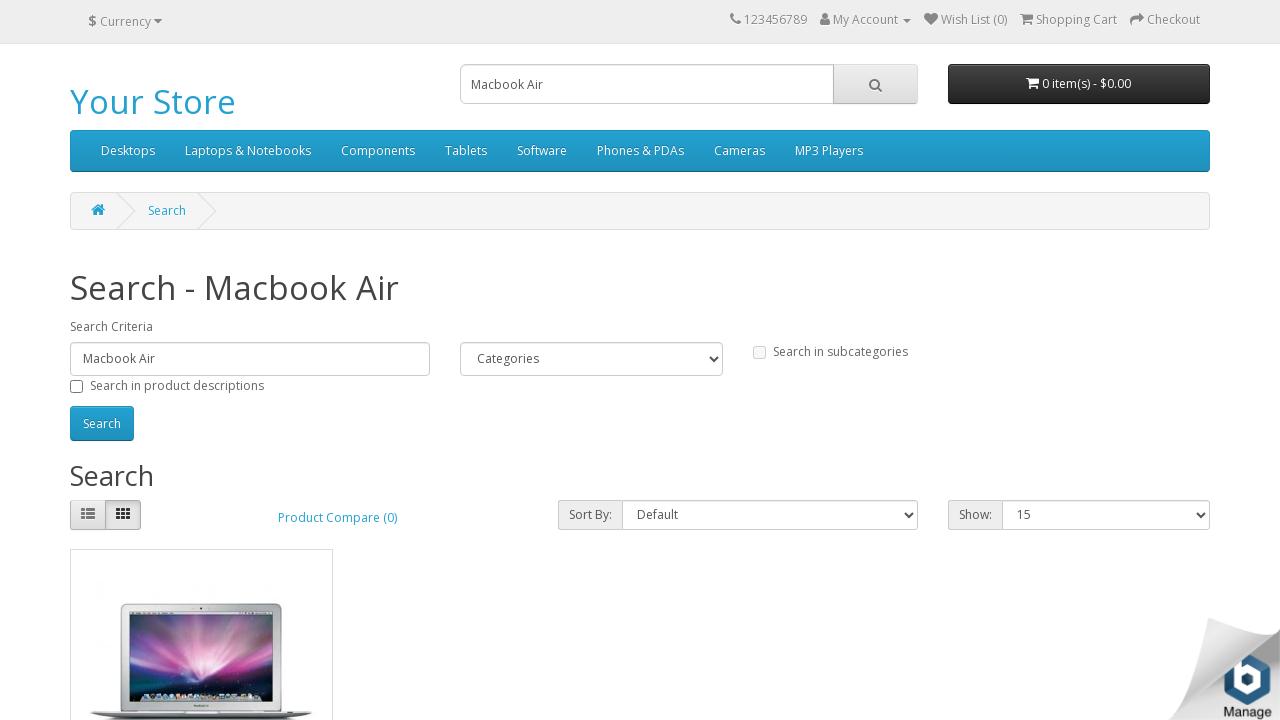

Verified first search result product image is visible
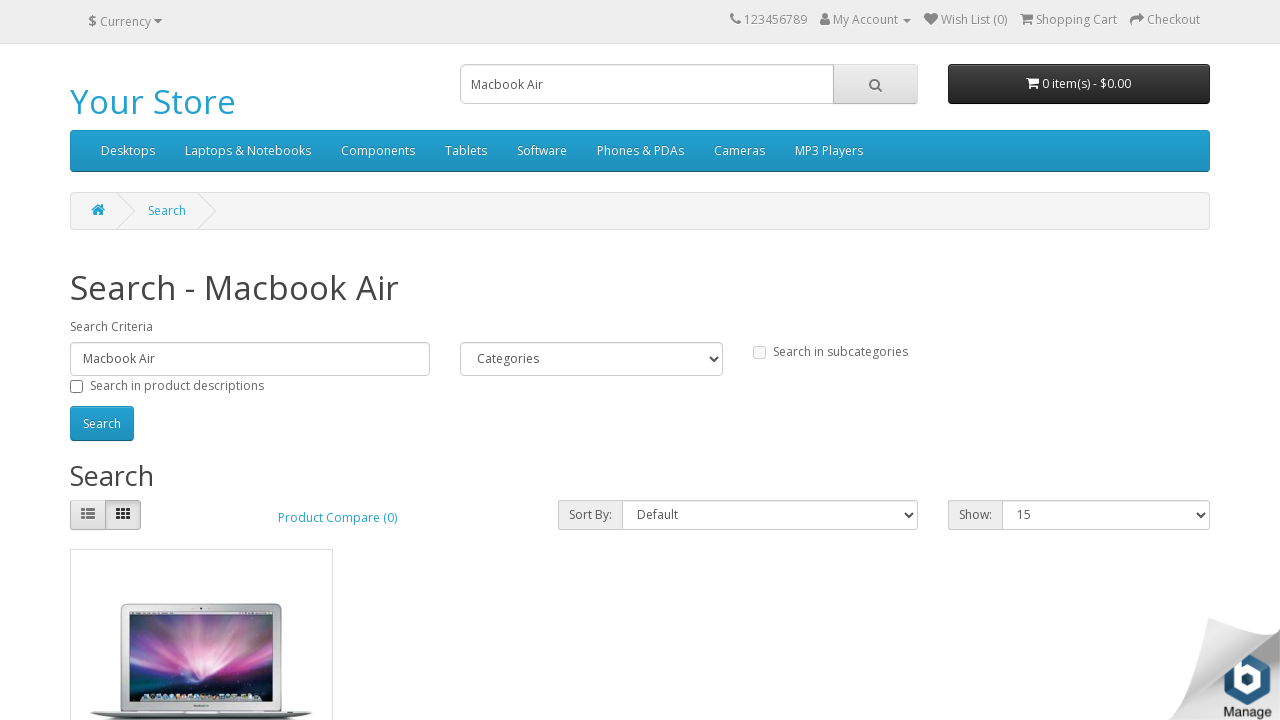

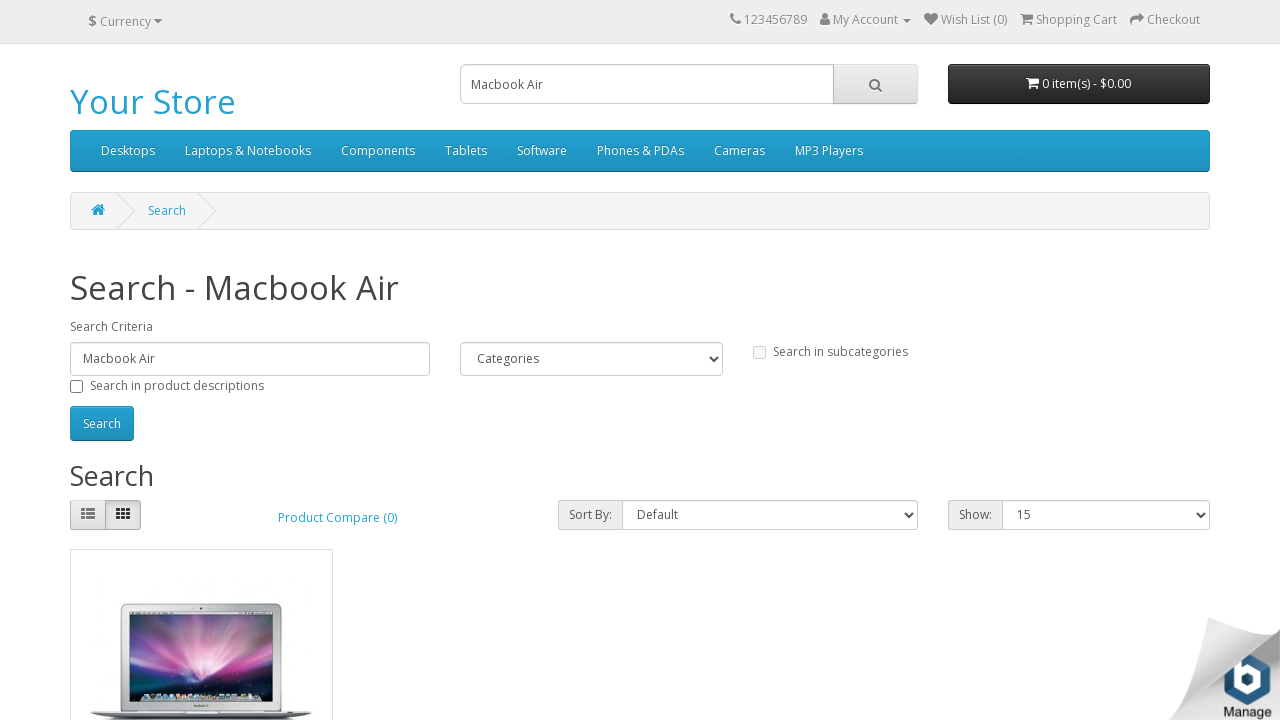